Tests iframe handling by switching between multiple iframes and interacting with dropdown menus within each iframe

Starting URL: https://practice-automation.com/iframes/

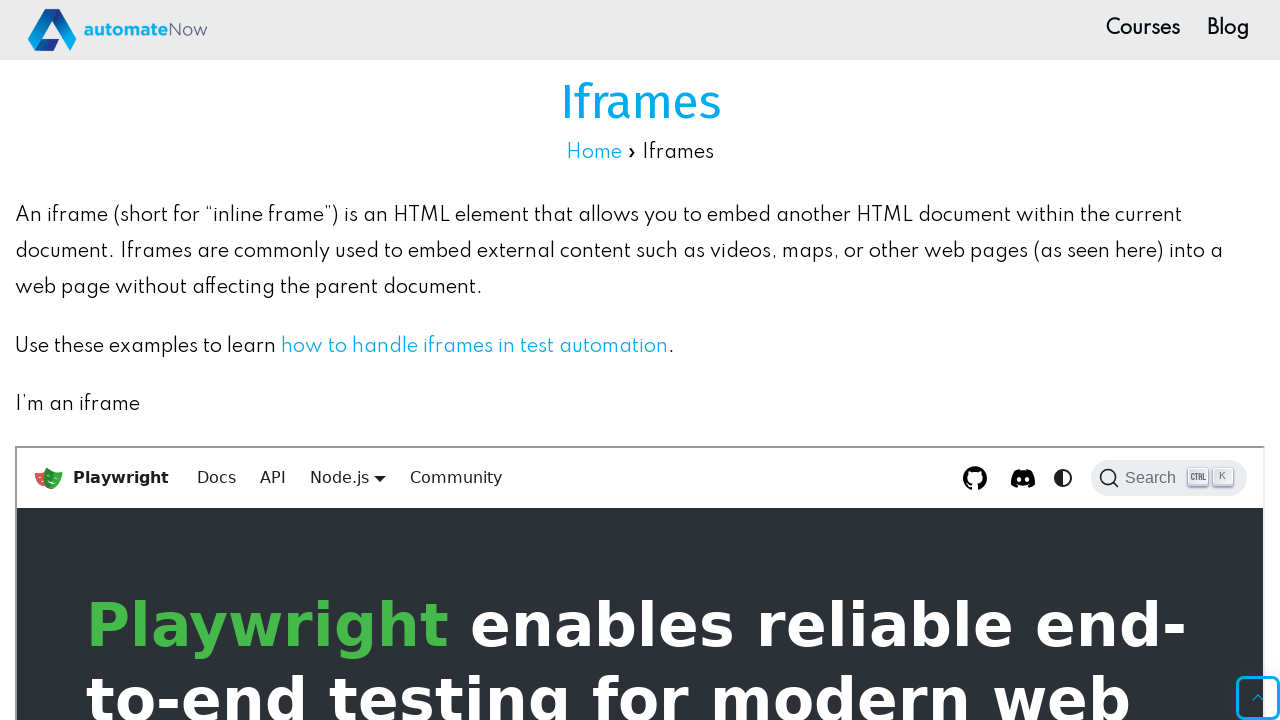

Switched to first iframe and clicked dropdown menu at (340, 477) on iframe[id^='iframe-1'] >> internal:control=enter-frame >> div.navbar__item.dropd
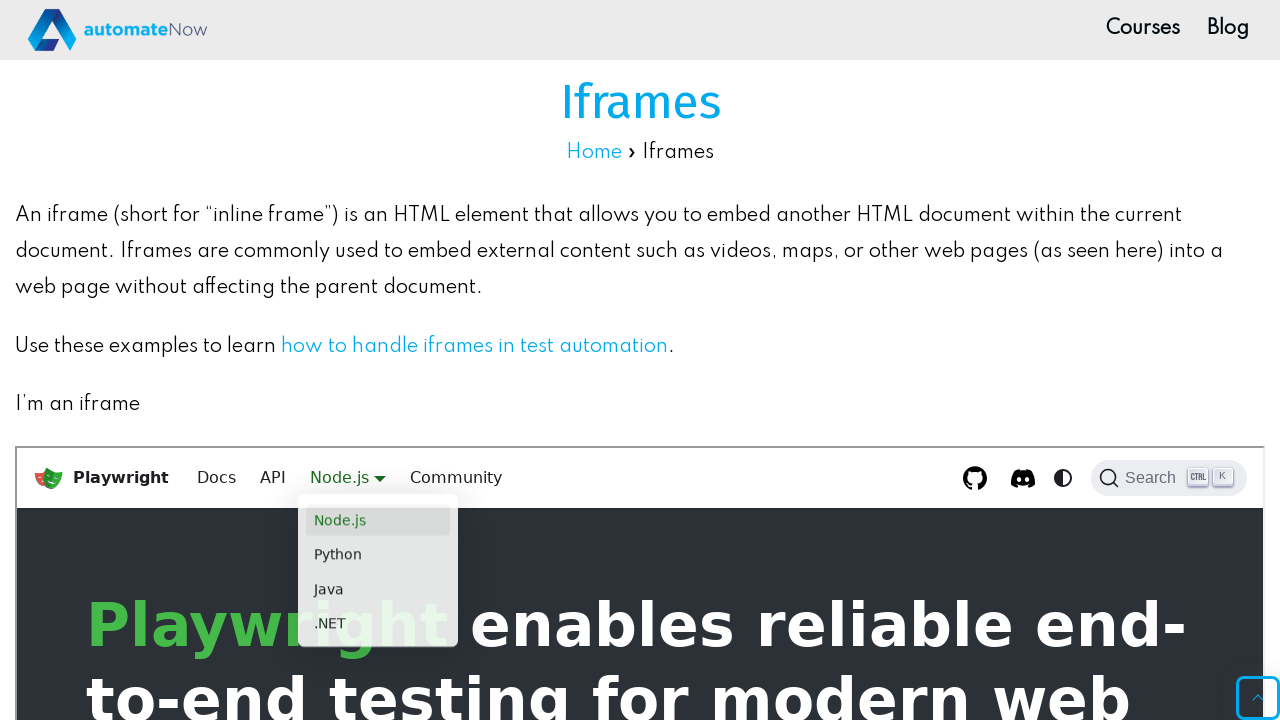

Selected Python option from first dropdown at (378, 556) on iframe[id^='iframe-1'] >> internal:control=enter-frame >> ul.dropdown__menu li >
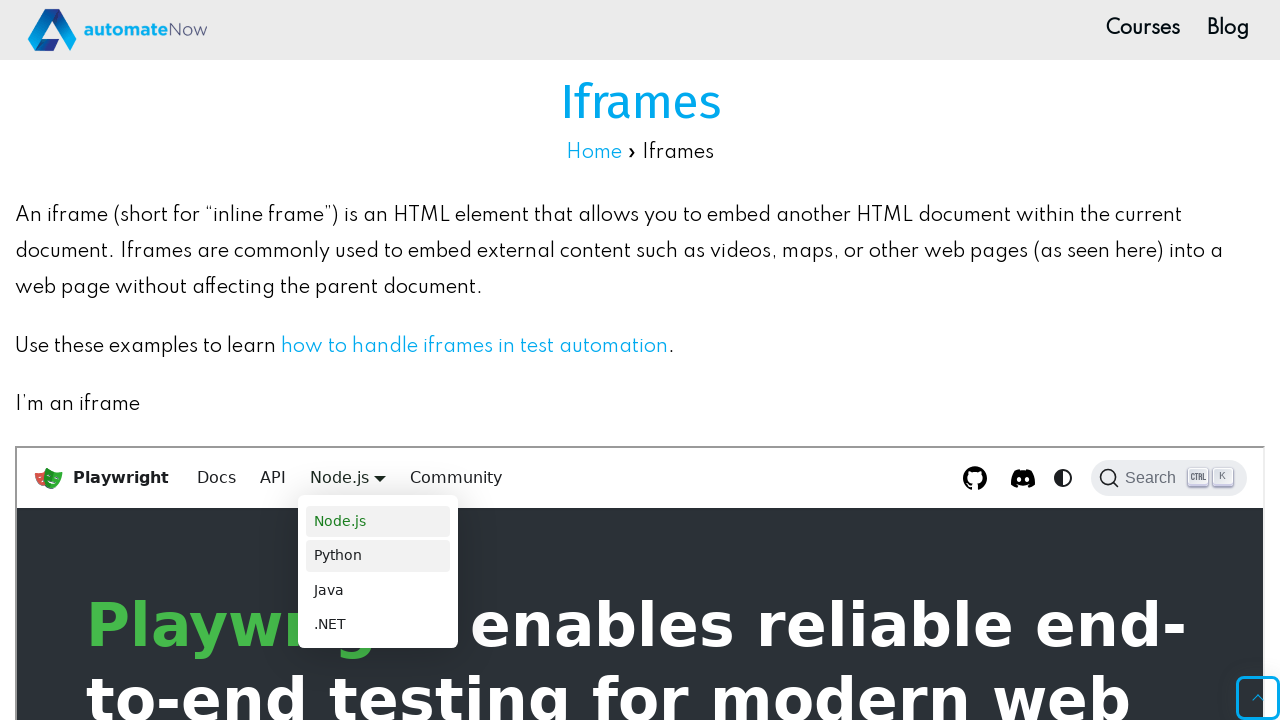

Scrolled to 'Me too!' text
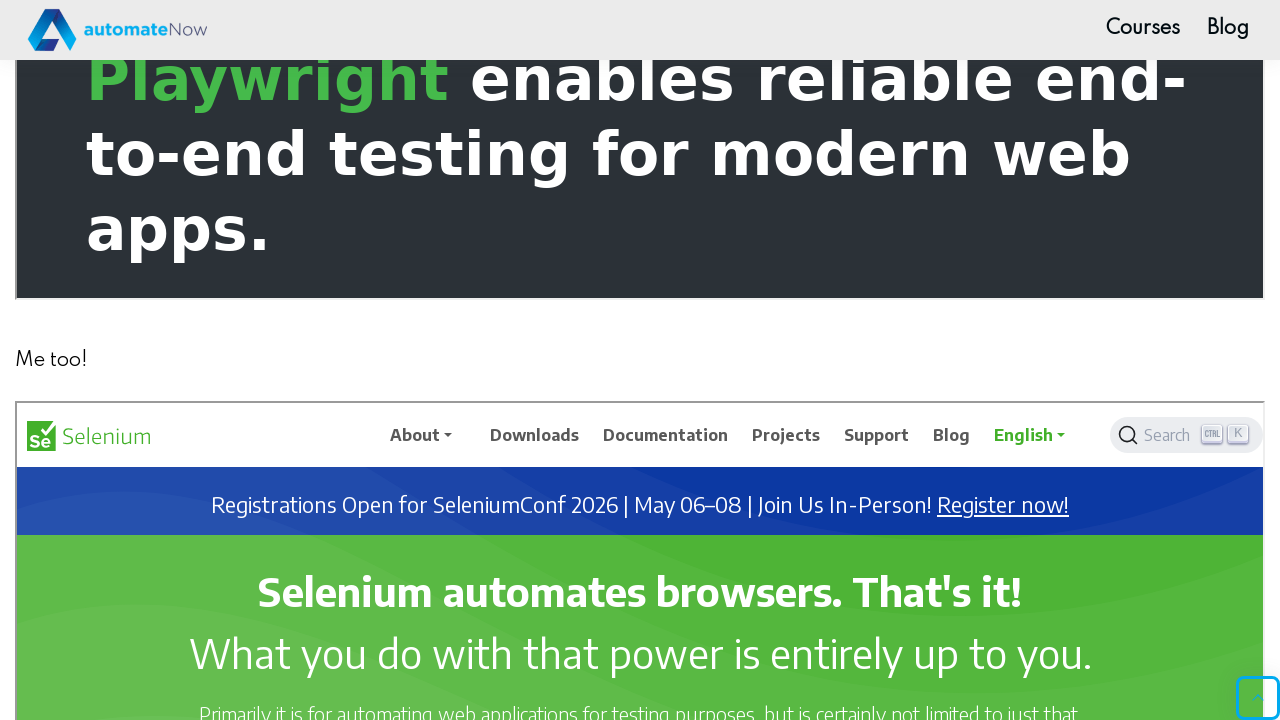

Scrolled down additional 50 pixels
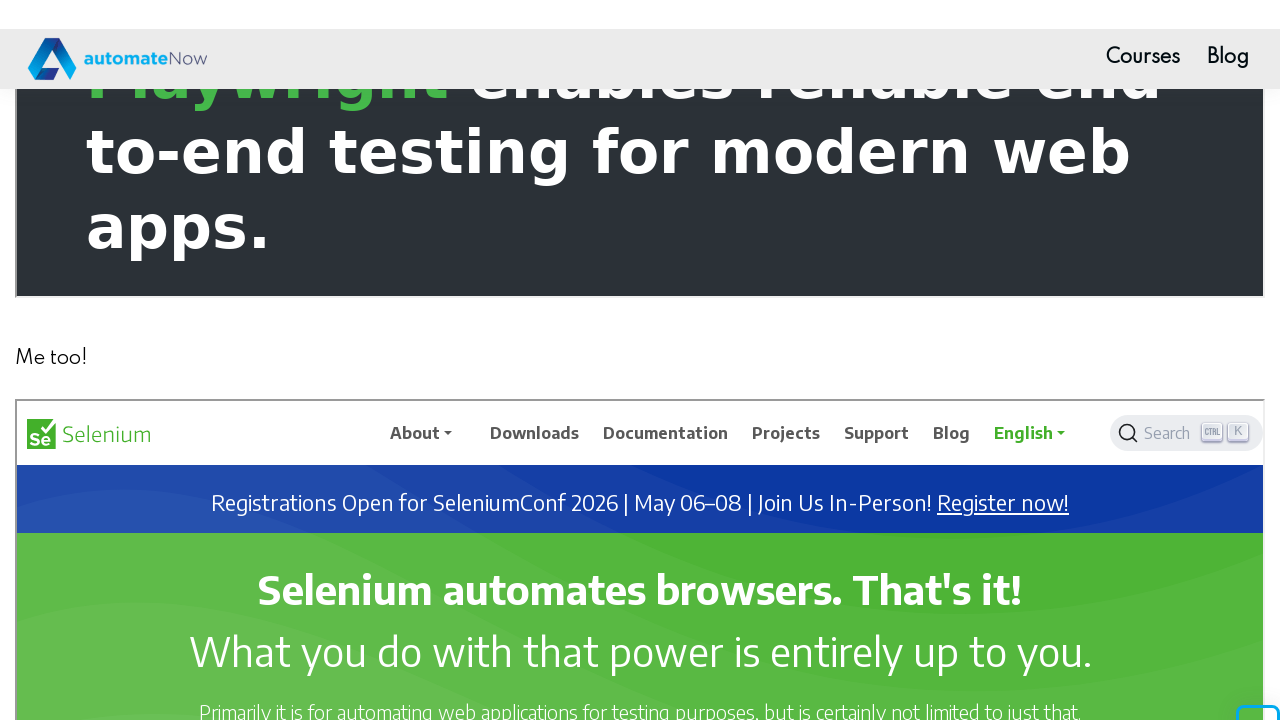

Switched to second iframe and clicked dropdown menu at (428, 385) on iframe[id^='iframe-2'] >> internal:control=enter-frame >> a[id^='navbarDropdown'
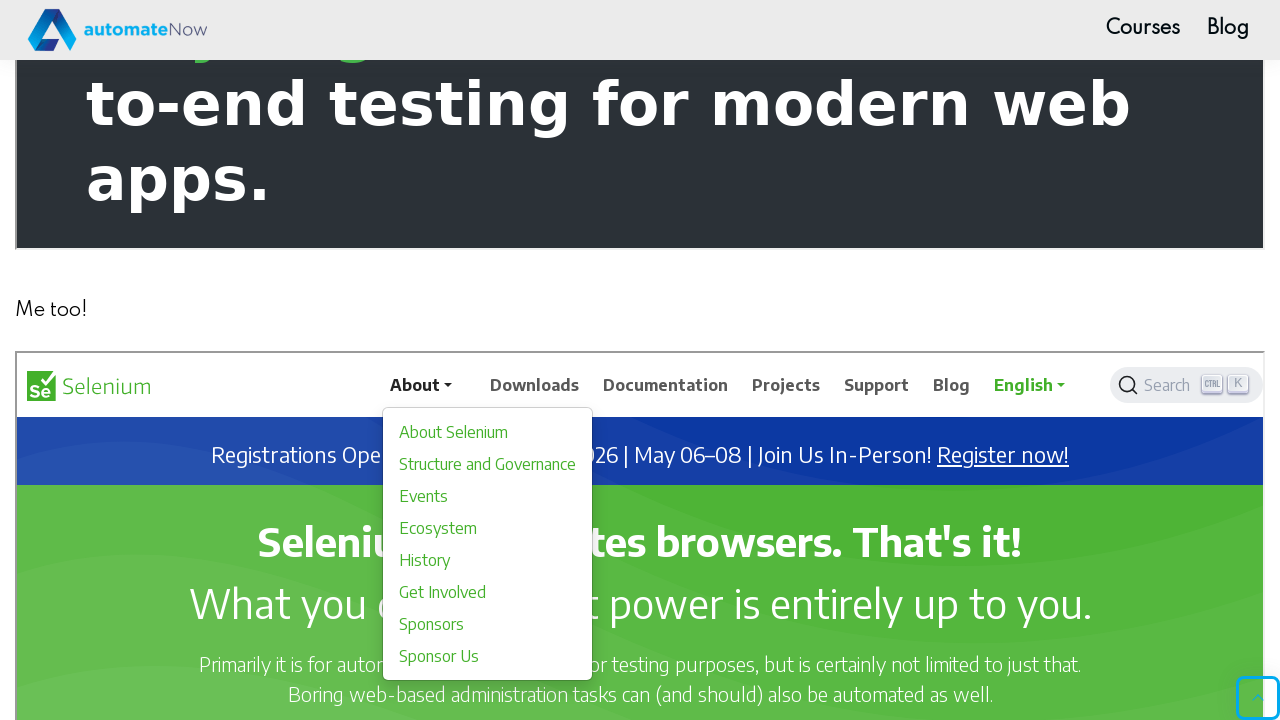

Selected Events option from second dropdown at (488, 496) on iframe[id^='iframe-2'] >> internal:control=enter-frame >> div.dropdown-menu.show
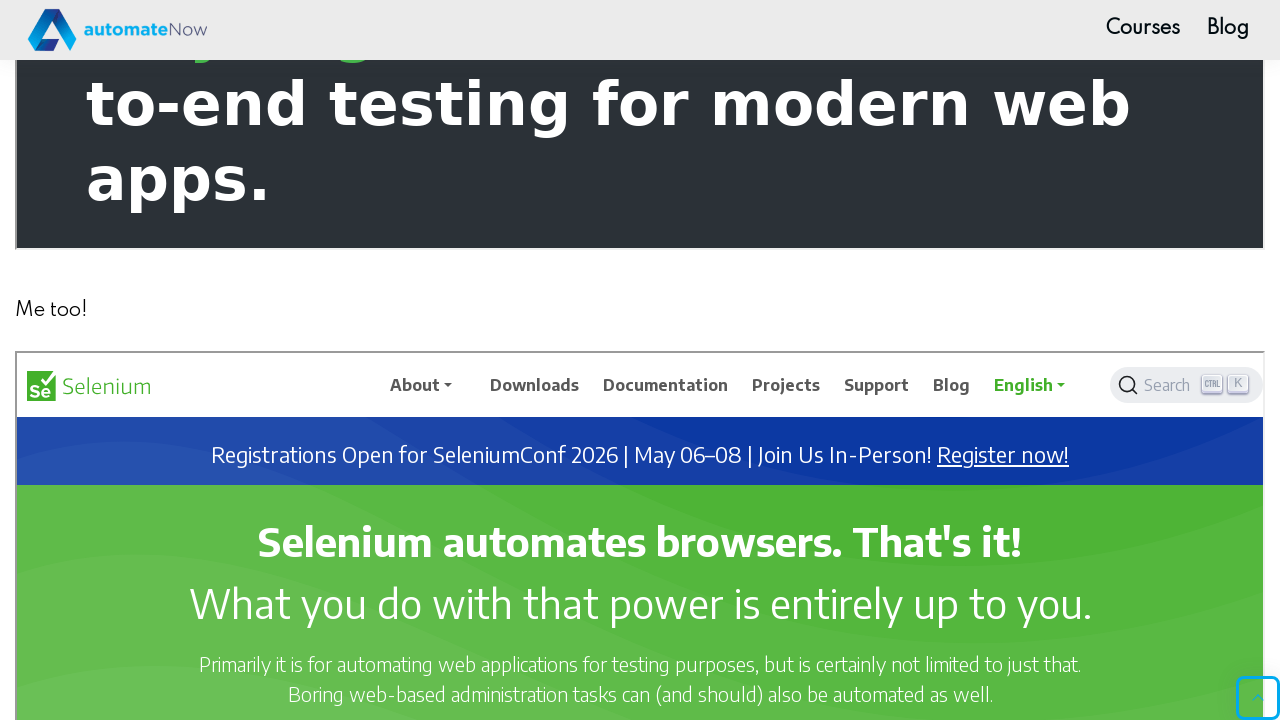

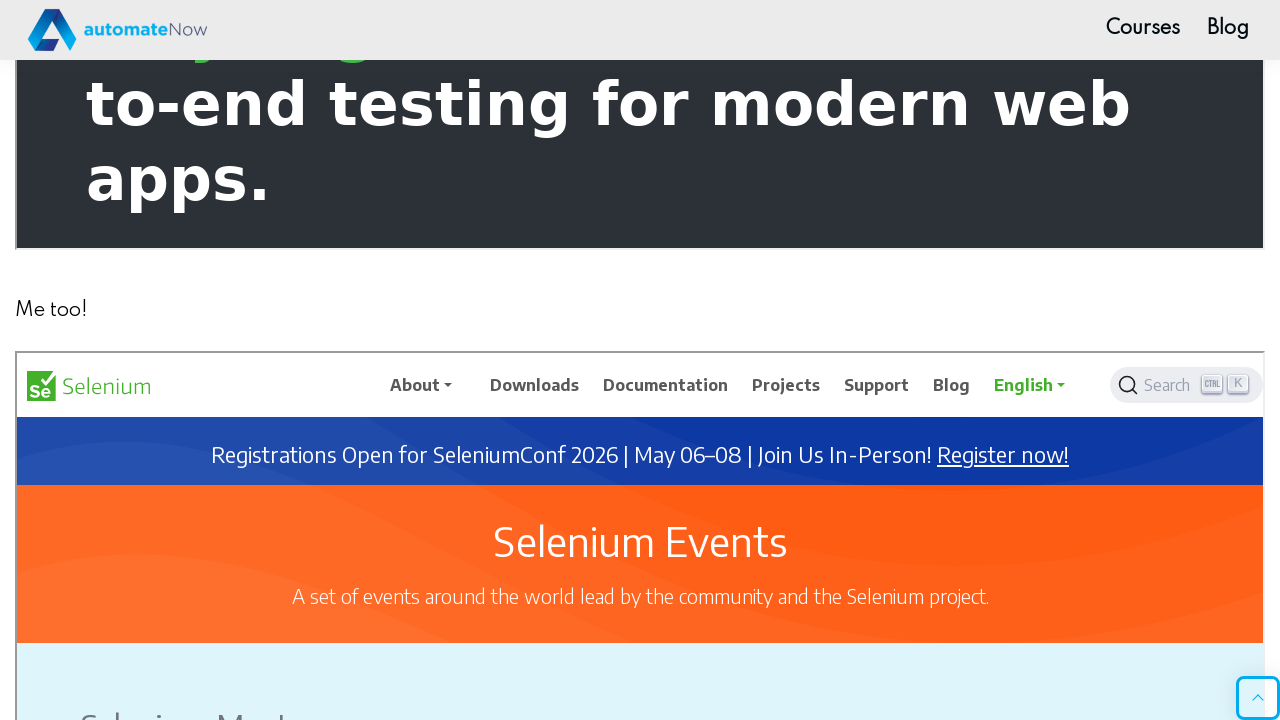